Tests a countdown timer by waiting for it to display a specific value using fluent wait

Starting URL: https://automationfc.github.io/fluent-wait/

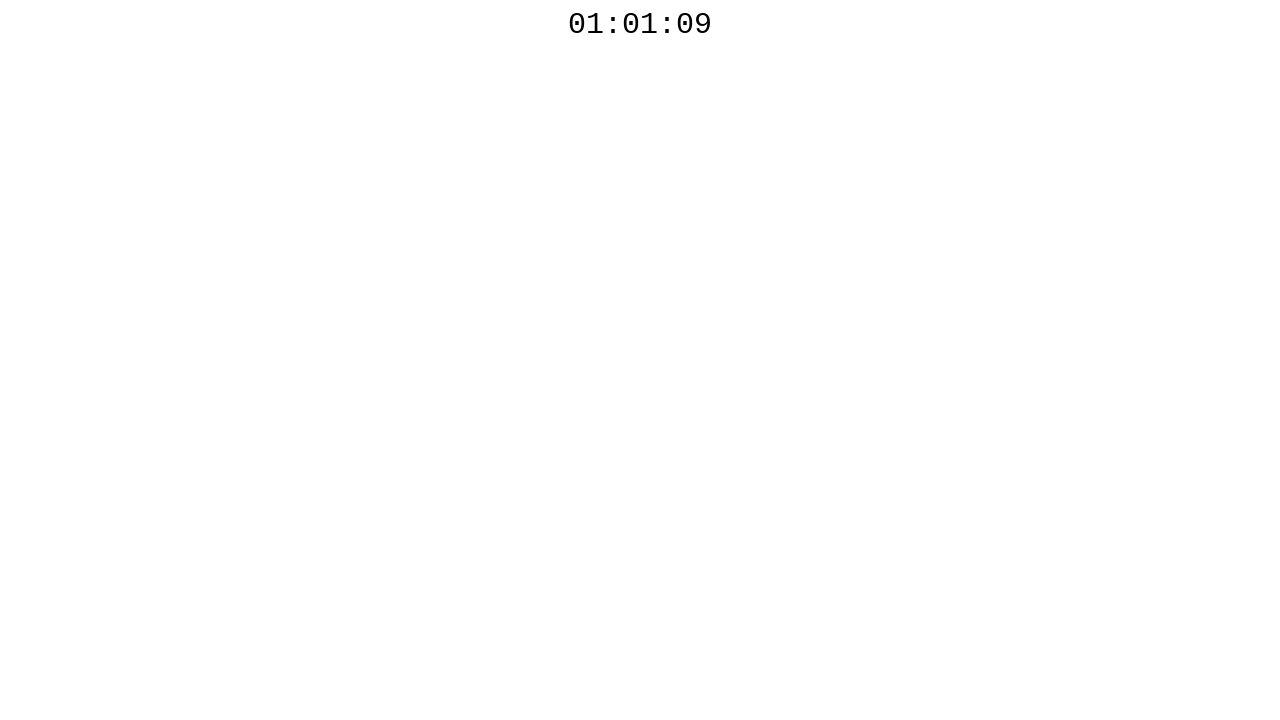

Waited for countdown timer element to be present
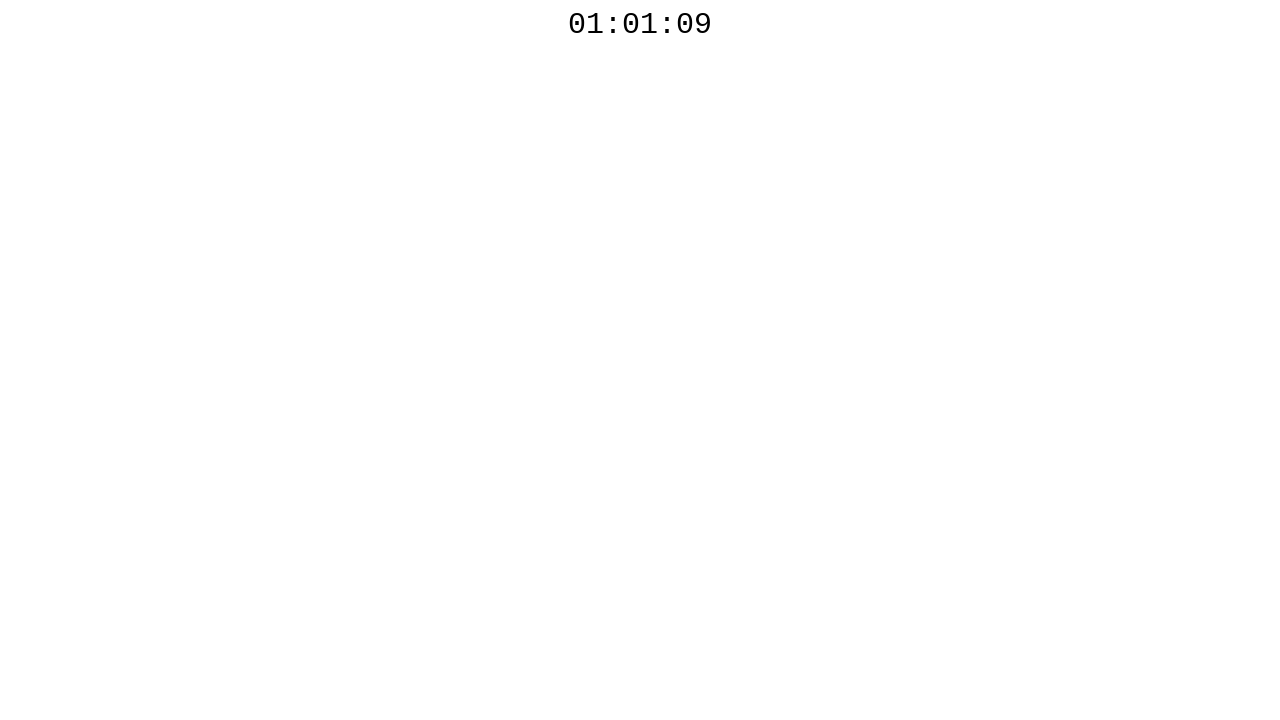

Countdown timer reached value ending with '02'
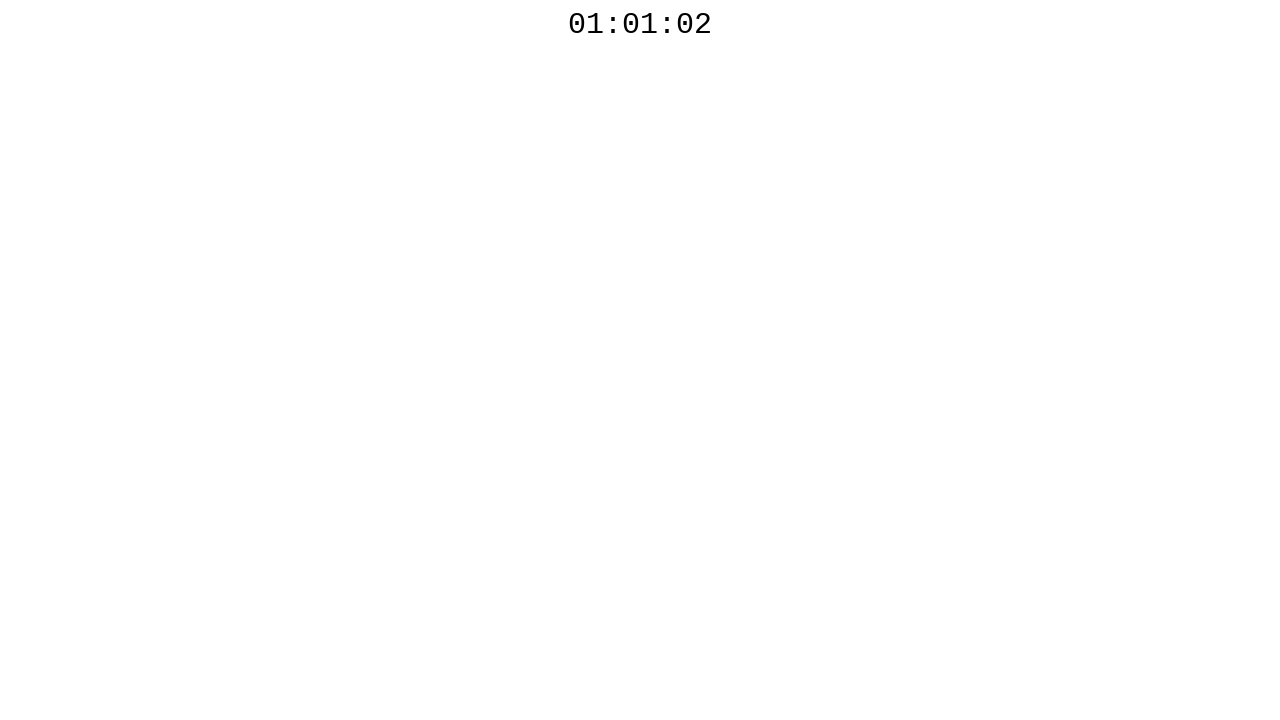

Retrieved countdown text: 01:01:02
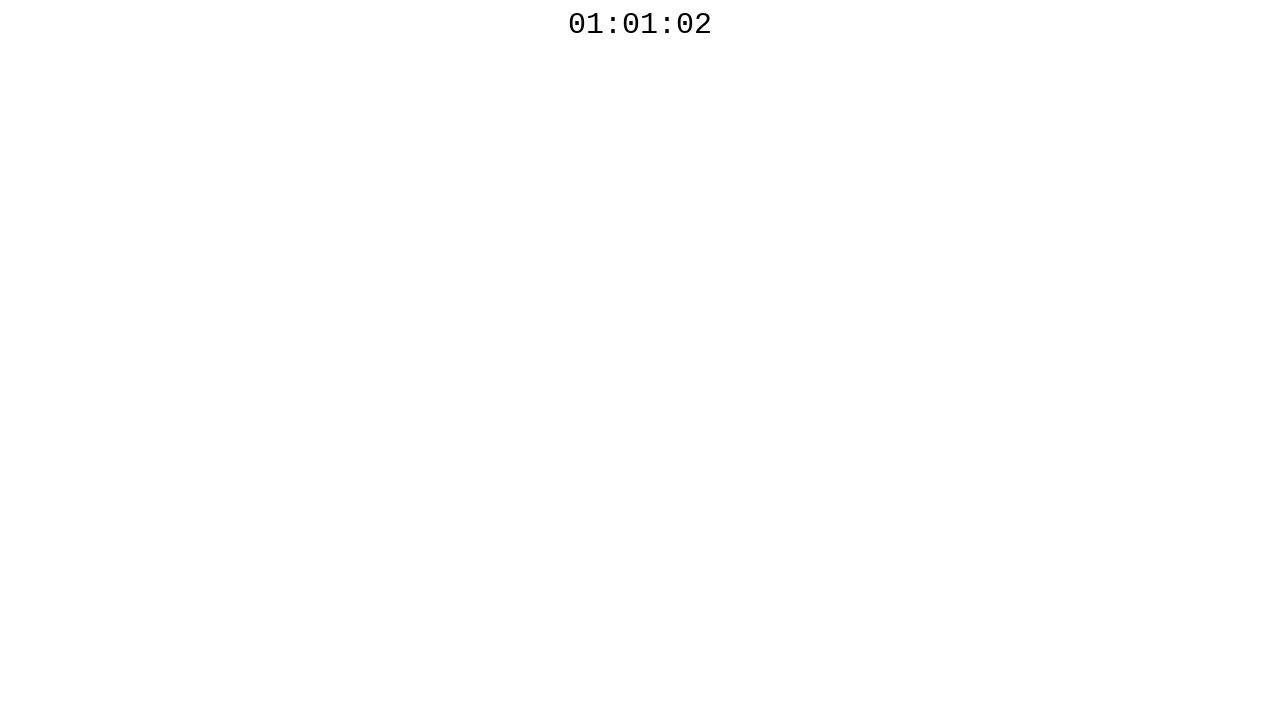

Verified countdown text ends with '02' - assertion passed
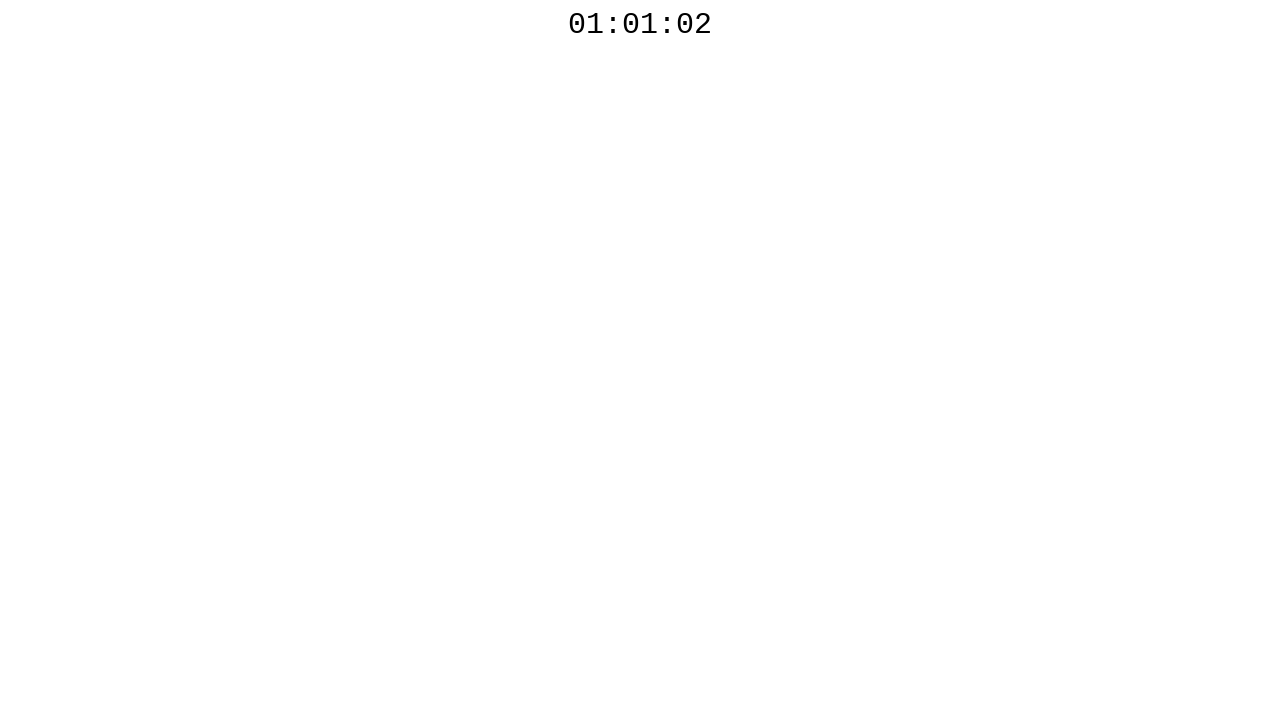

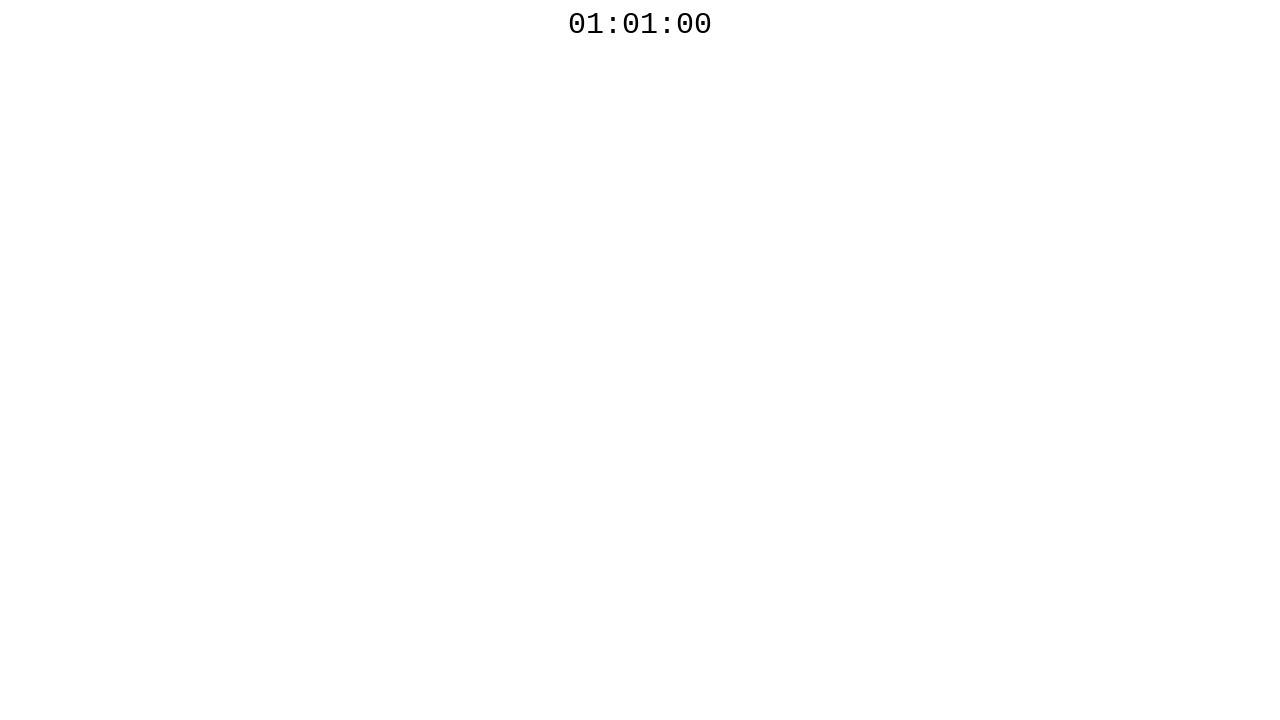